Tests toBeInViewport assertion by scrolling element into view and verifying visibility

Starting URL: https://demoapp-sable-gamma.vercel.app/

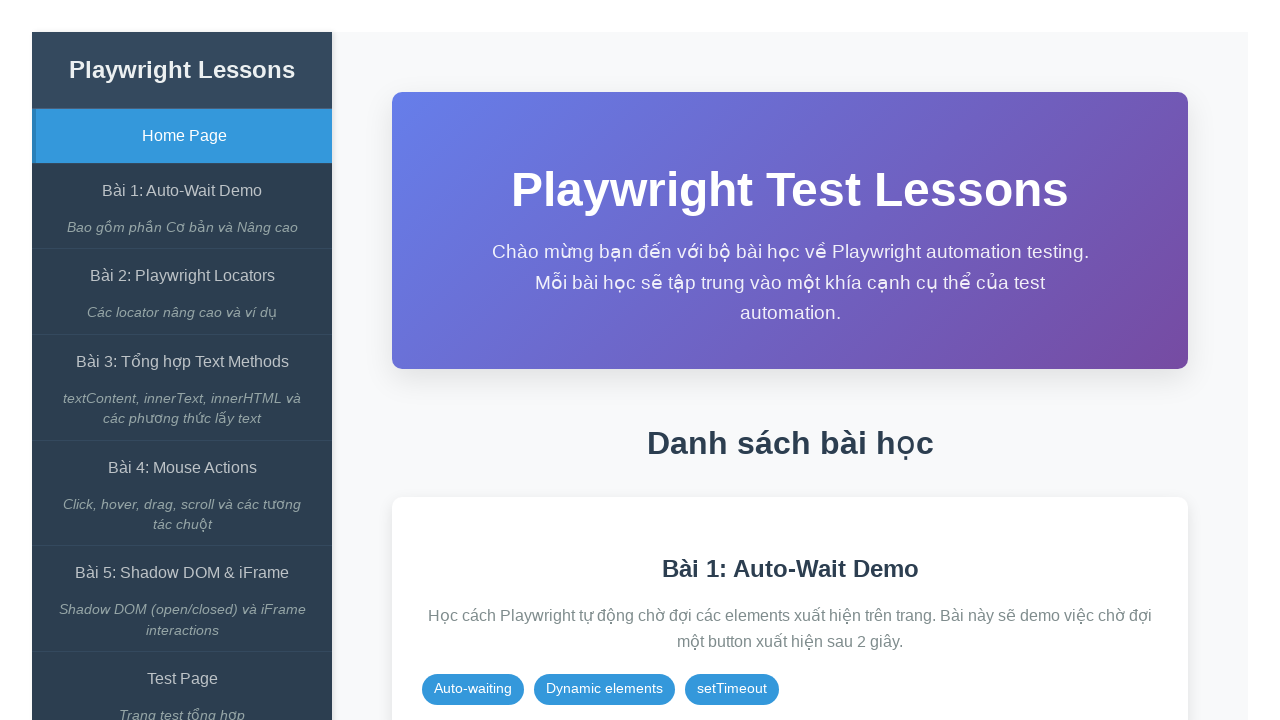

Clicked on Auto-Wait Demo link at (182, 191) on internal:role=link[name="Bài 1: Auto-Wait Demo"i]
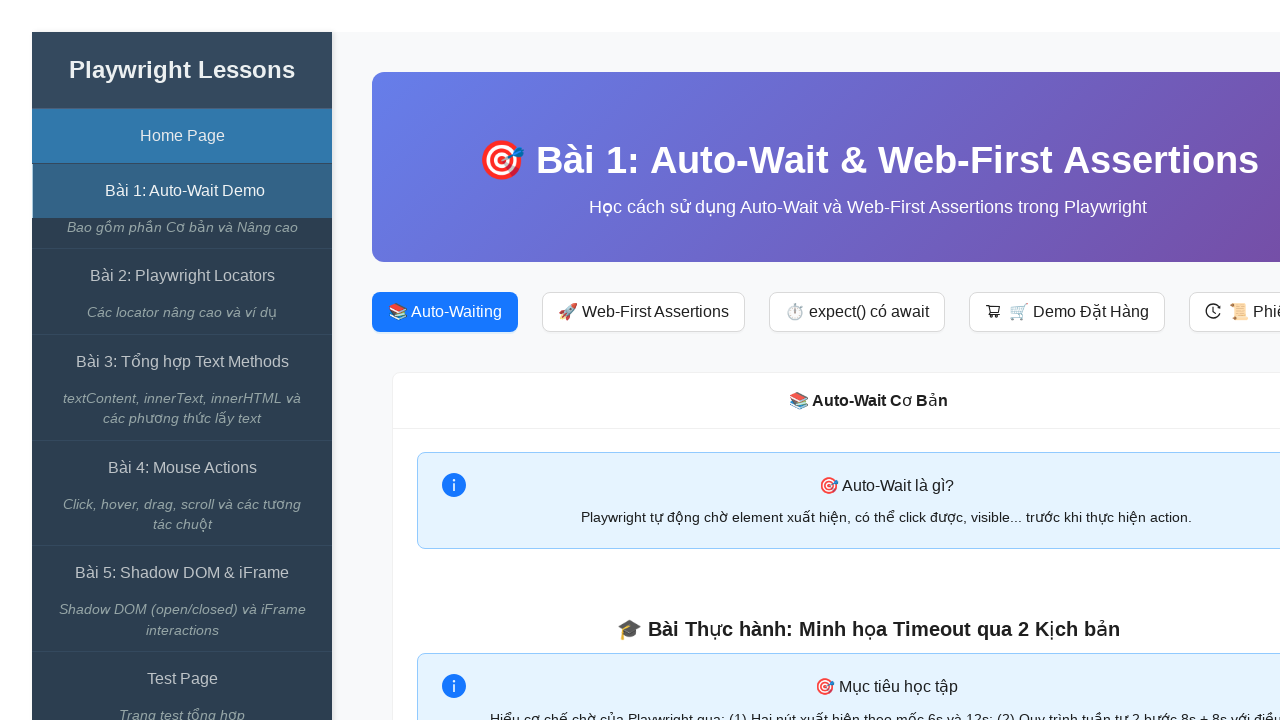

Clicked expect() có await button at (857, 312) on internal:role=button[name="expect() có await"i]
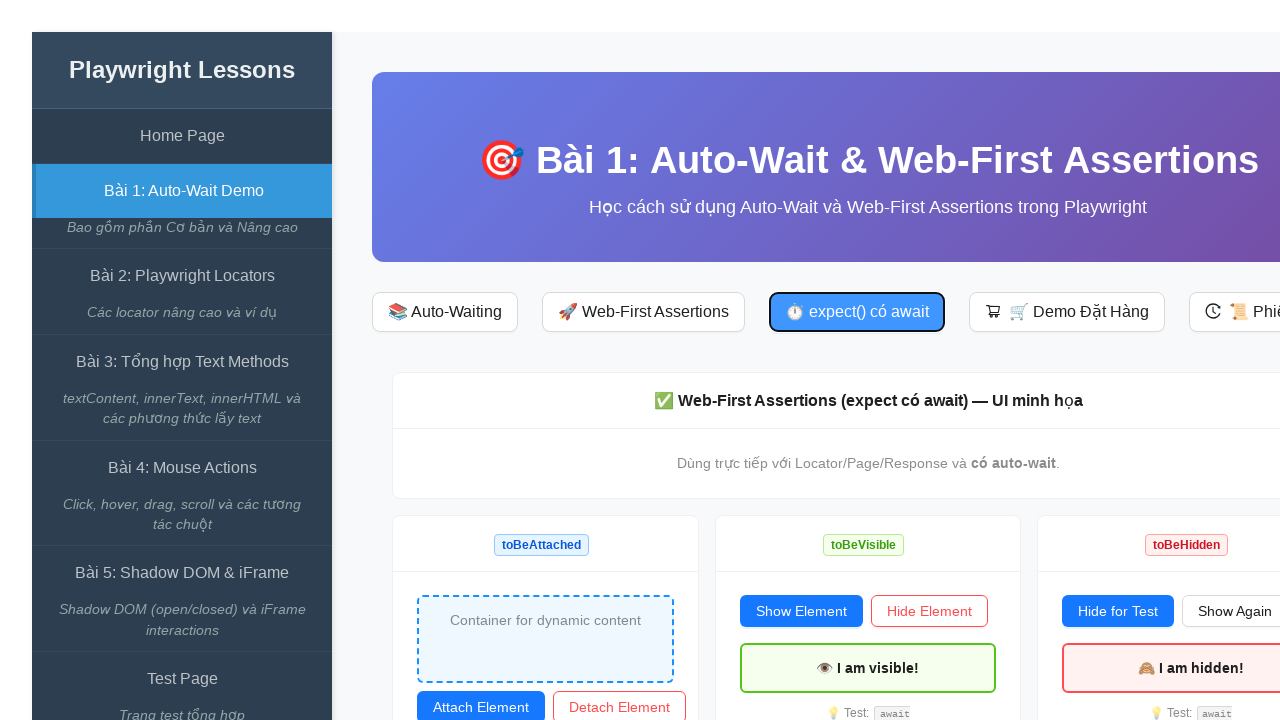

Scrolled viewport-target element into view
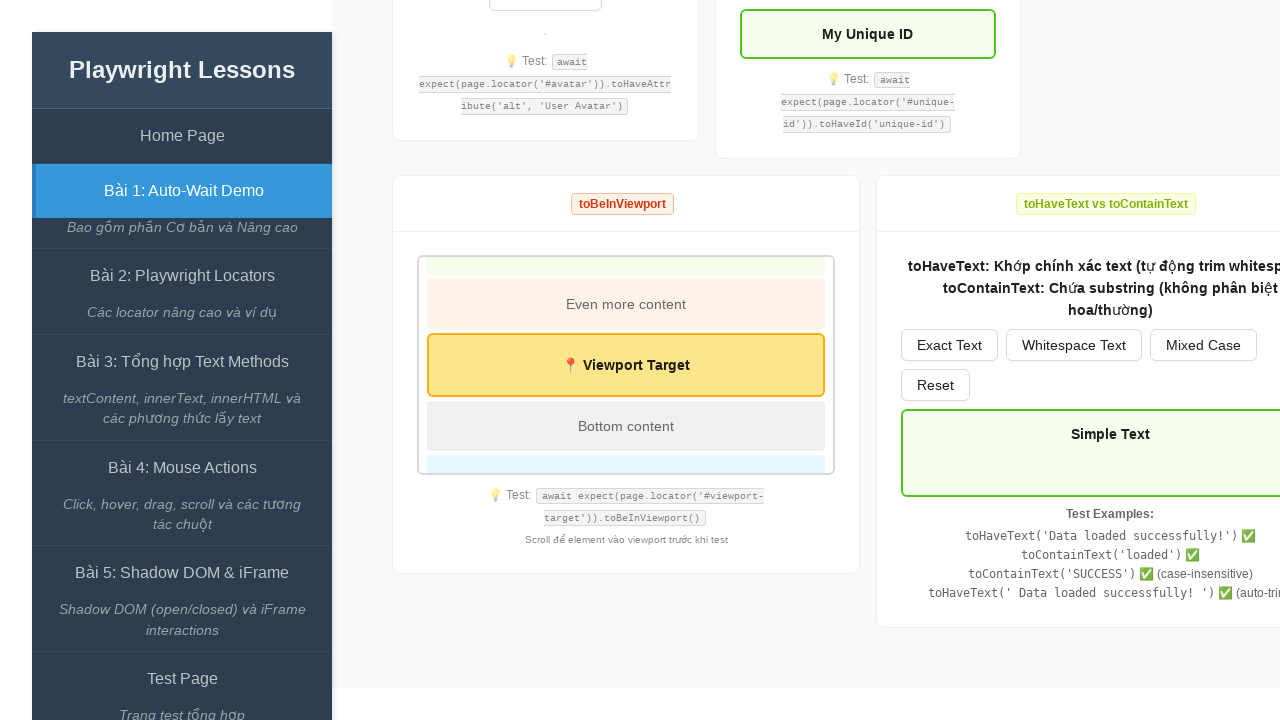

Verified viewport-target element is in viewport
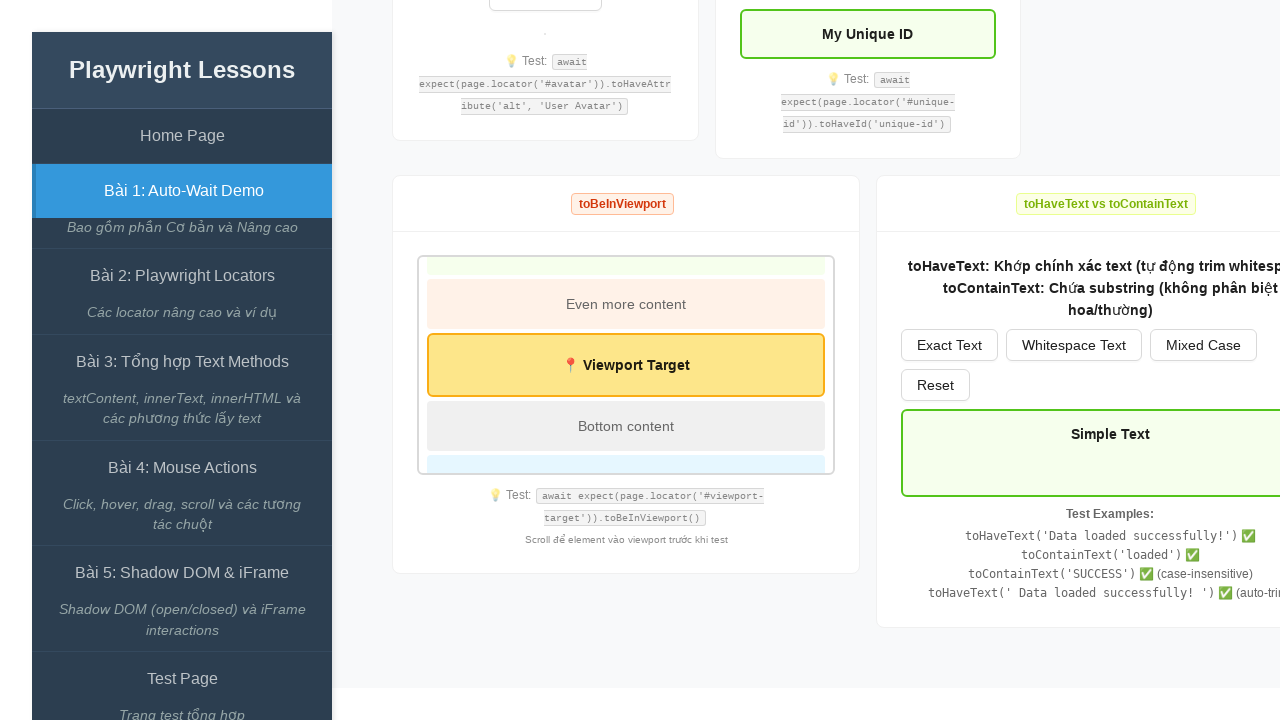

Verified viewport-target element is visible
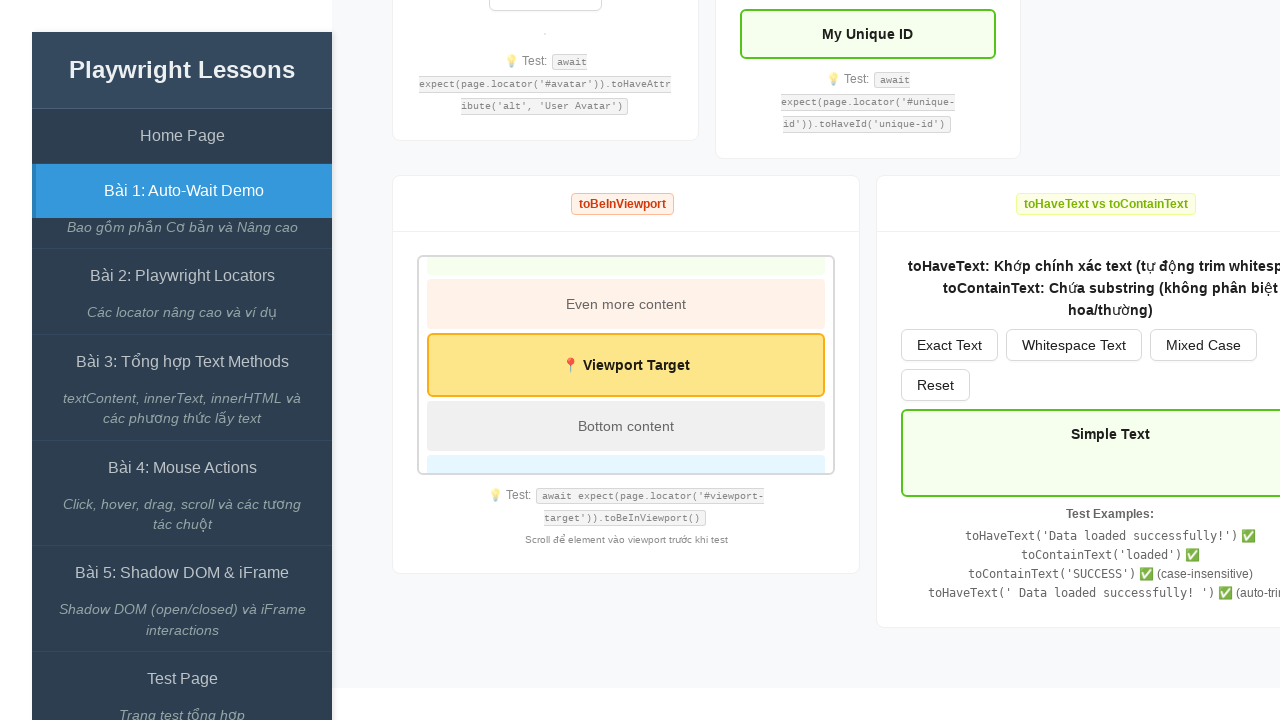

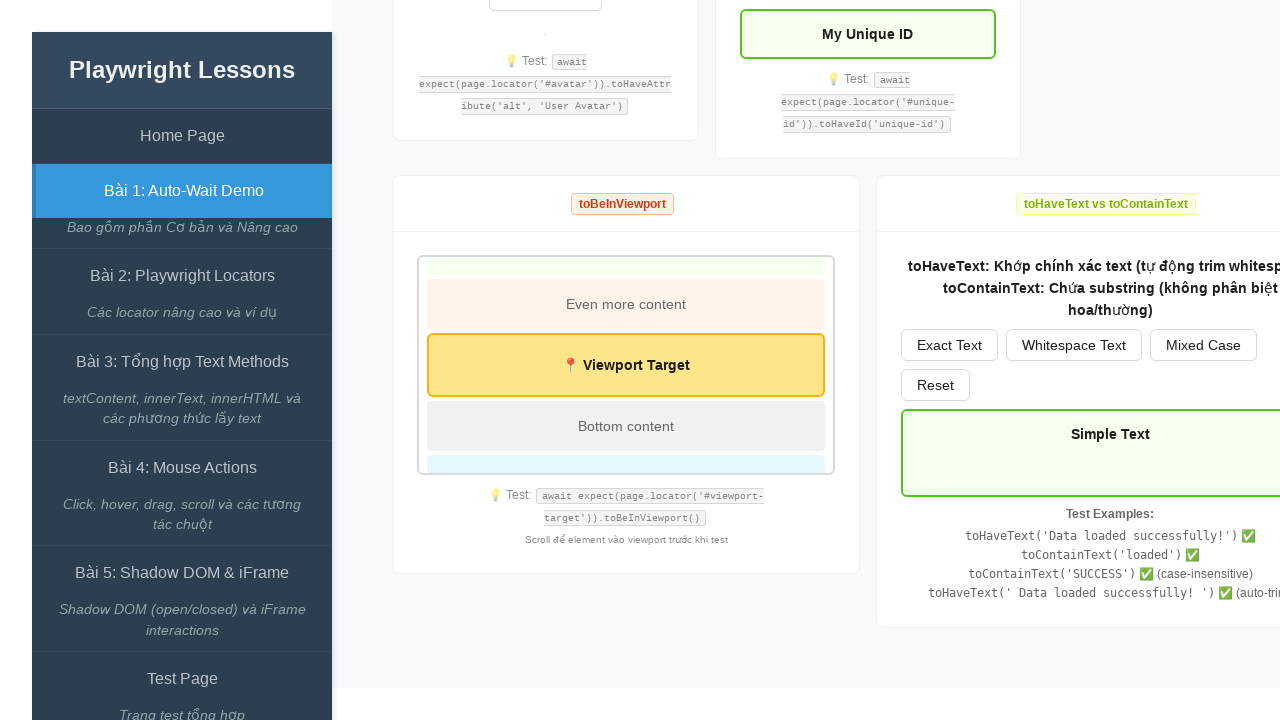